Tests login form validation by clicking the login button without entering any credentials to verify error handling

Starting URL: https://demo.applitools.com/hackathon.html

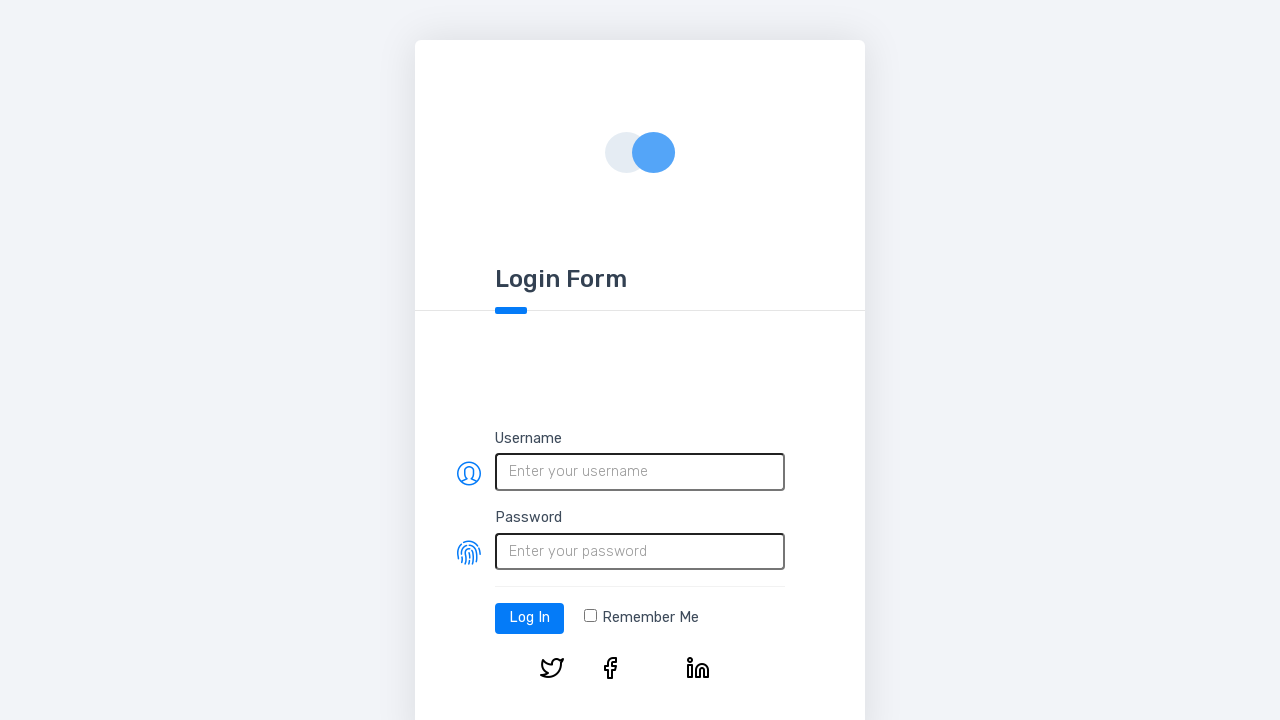

Navigated to login page at https://demo.applitools.com/hackathon.html
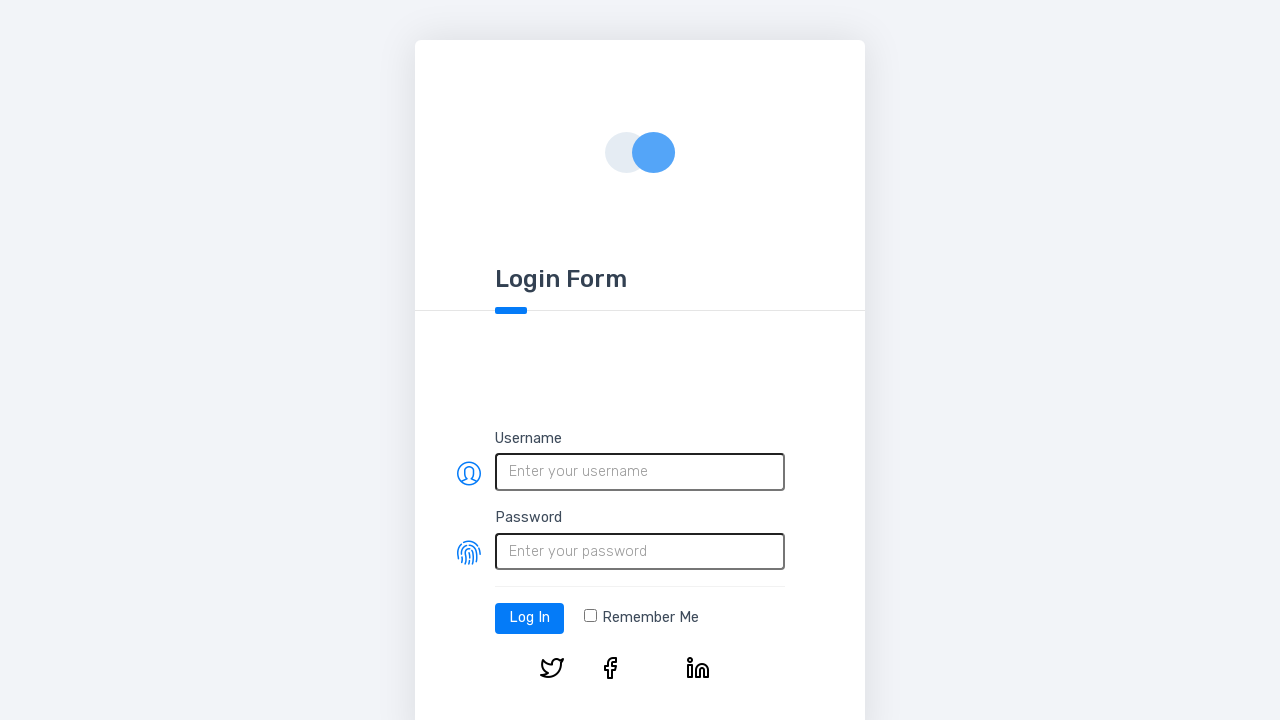

Clicked login button without entering any credentials at (530, 618) on #log-in
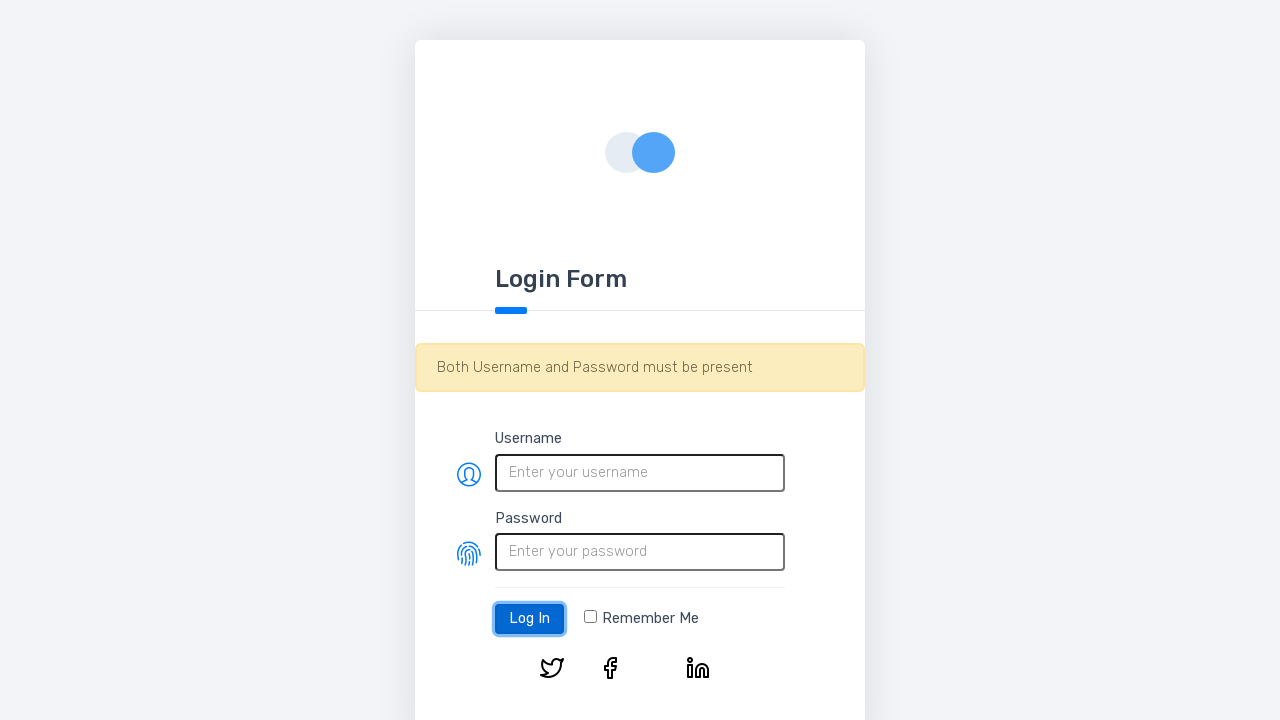

Waited for validation error messages to appear
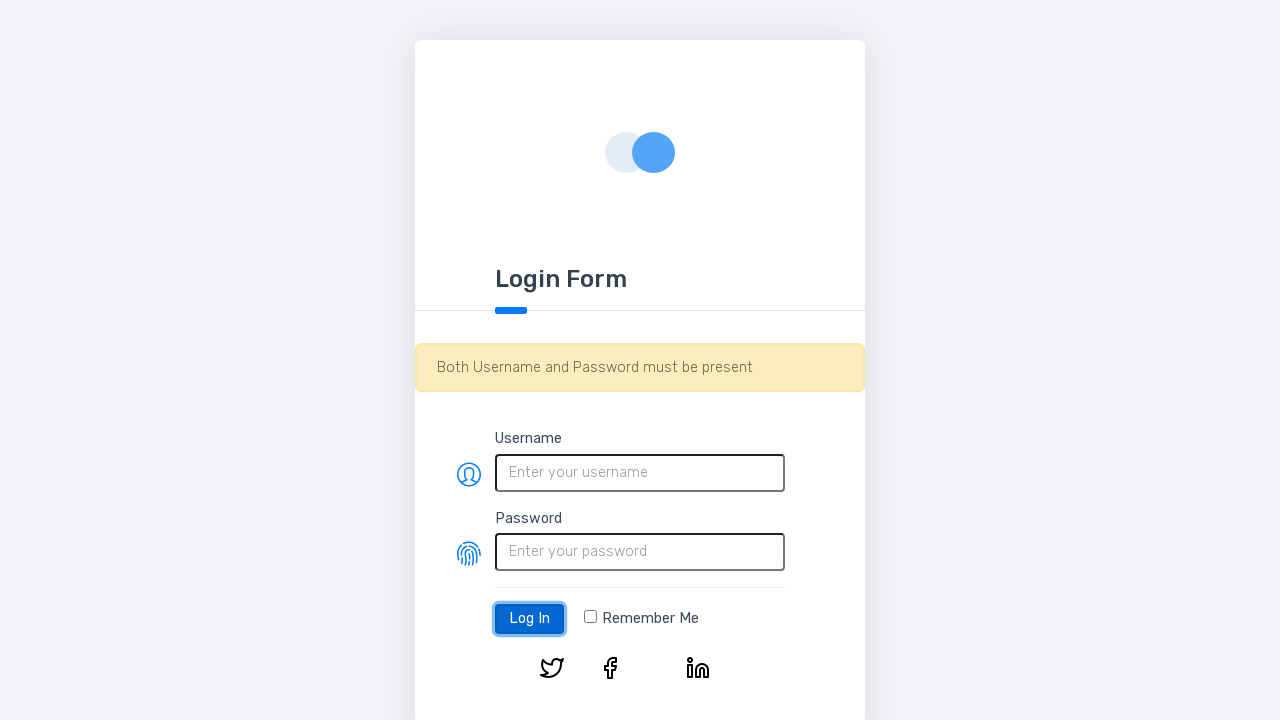

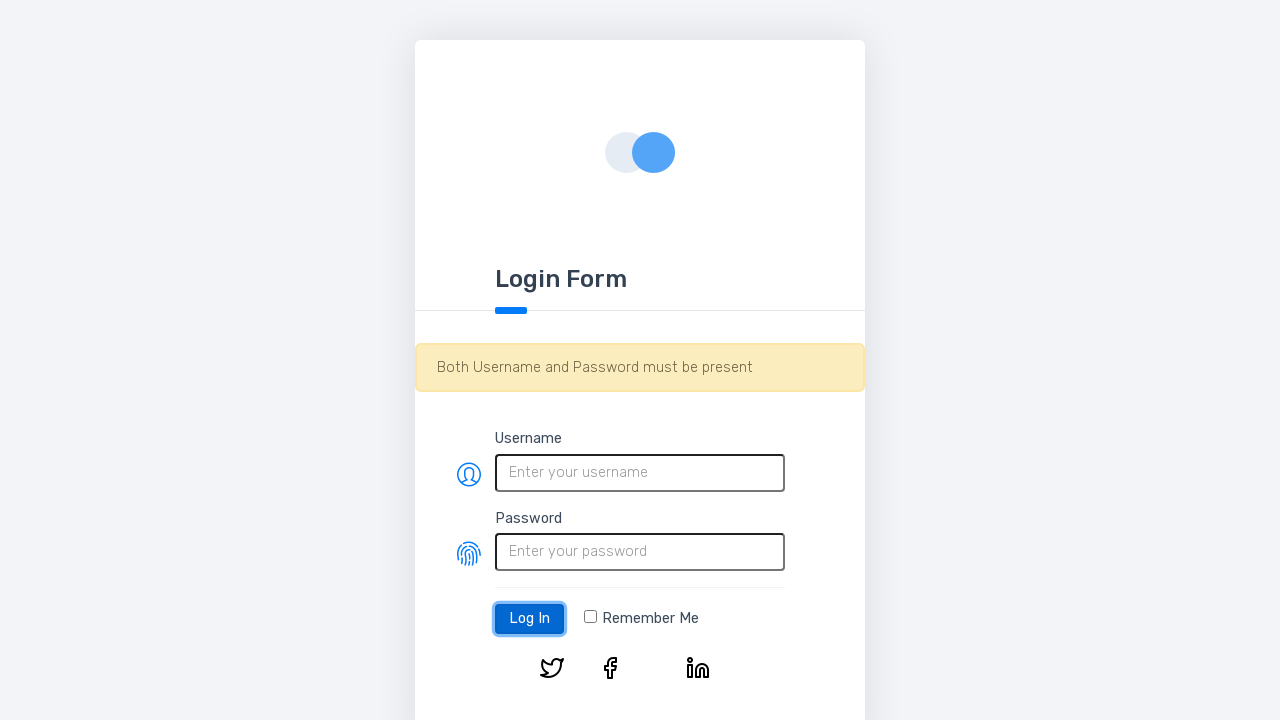